Tests a registration form by filling in personal information fields including first name, last name, username, email, password, phone number, gender, date of birth, department, and job title selections.

Starting URL: https://practice.cydeo.com/registration_form

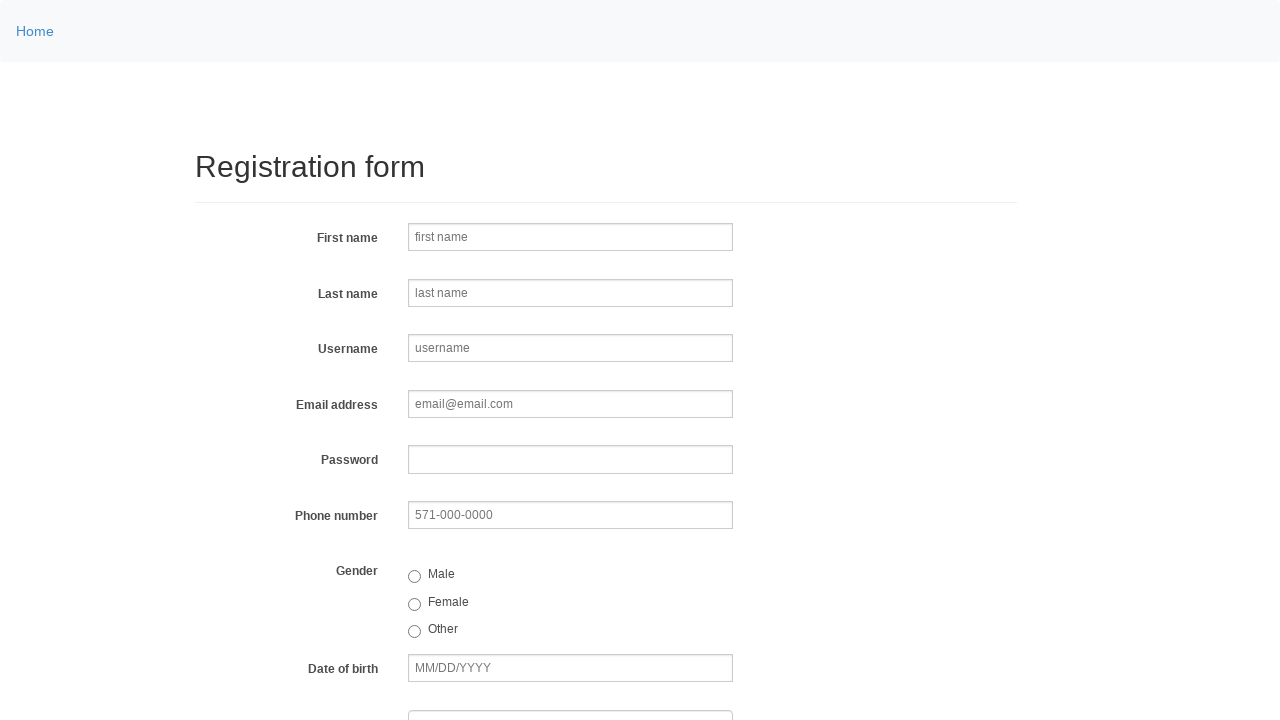

Entered first name 'Marcus' on input[name='firstname']
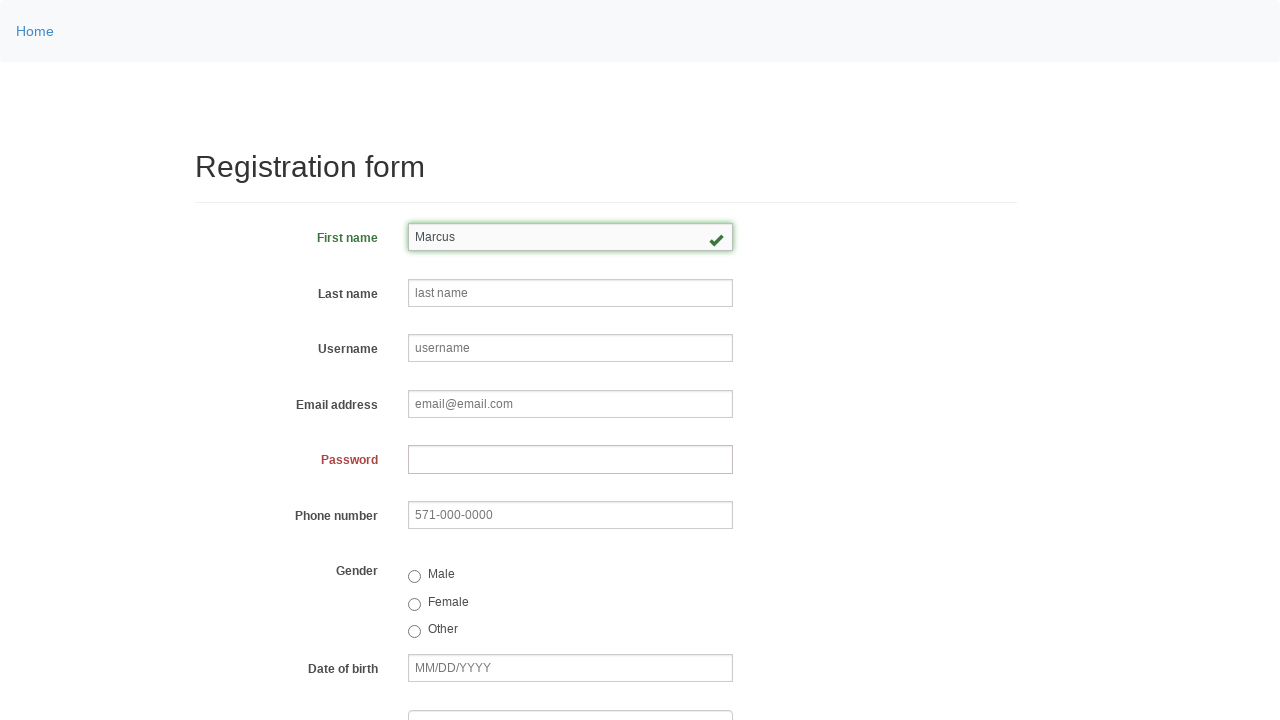

Entered last name 'Thompson' on input[name='lastname']
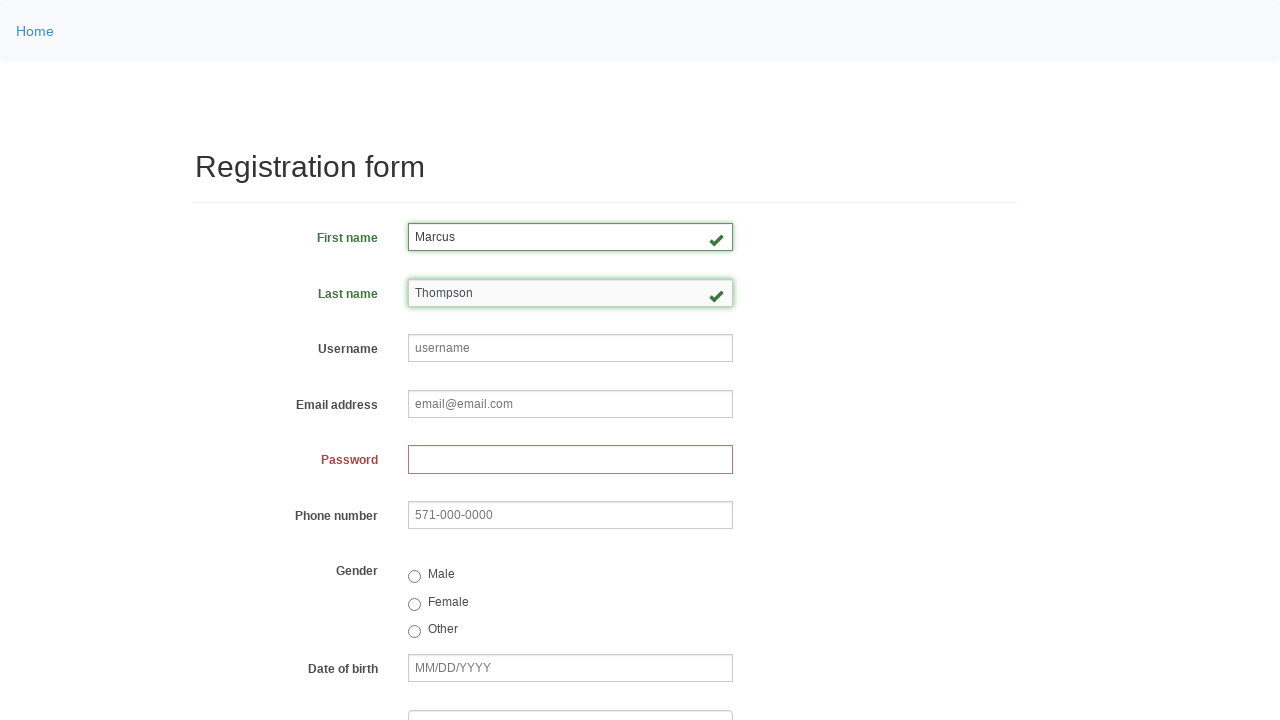

Entered username 'helpdesk847' on input[name='username']
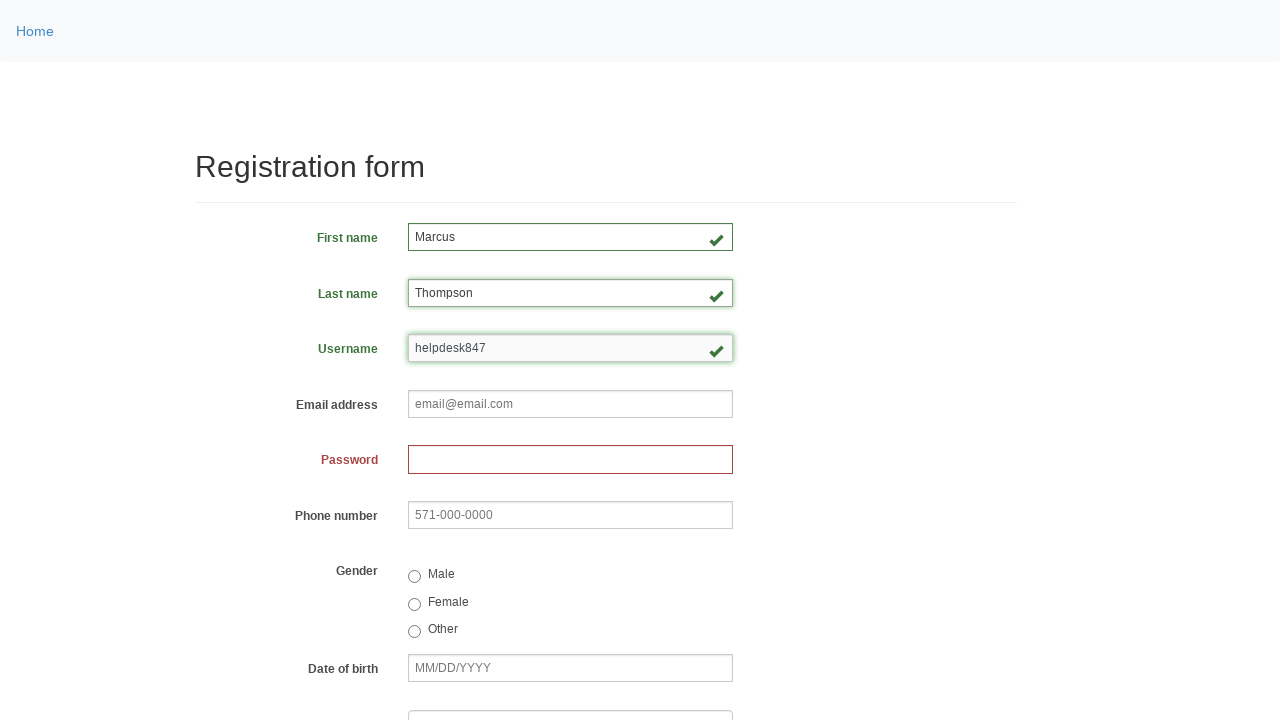

Entered email address 'helpdesk847@gmail.com' on input[name='email']
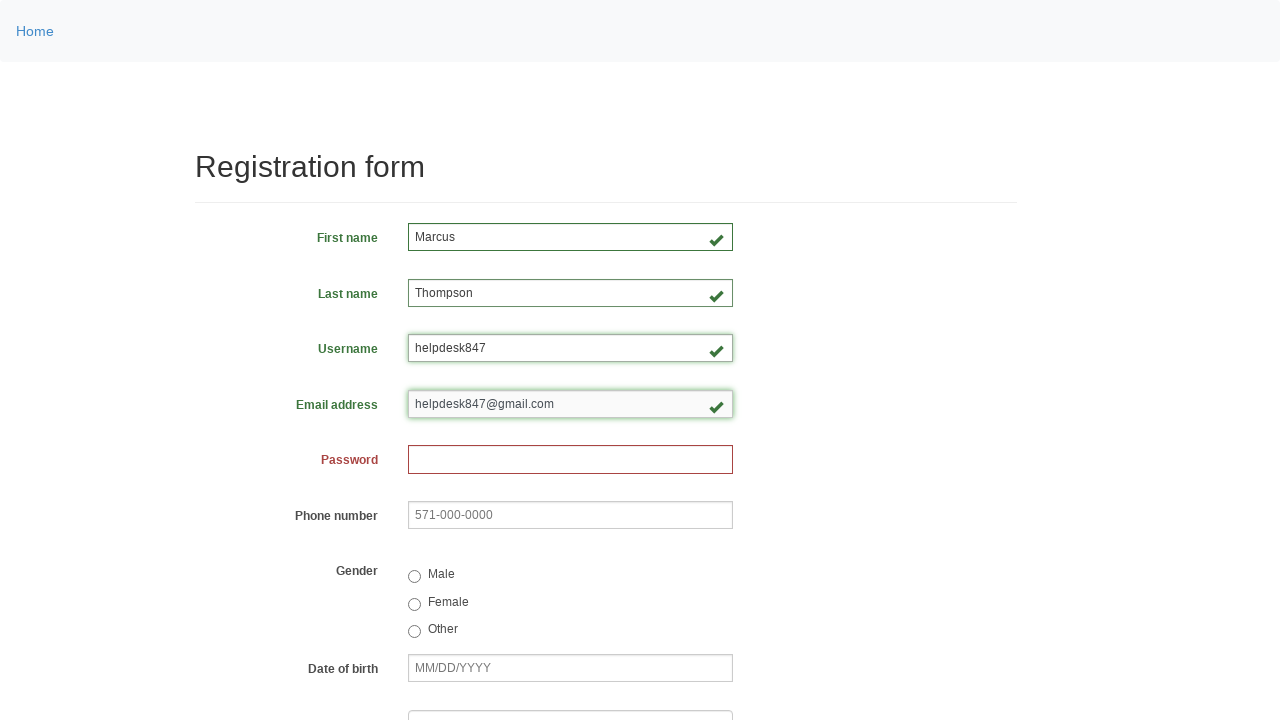

Entered password on input[name='password']
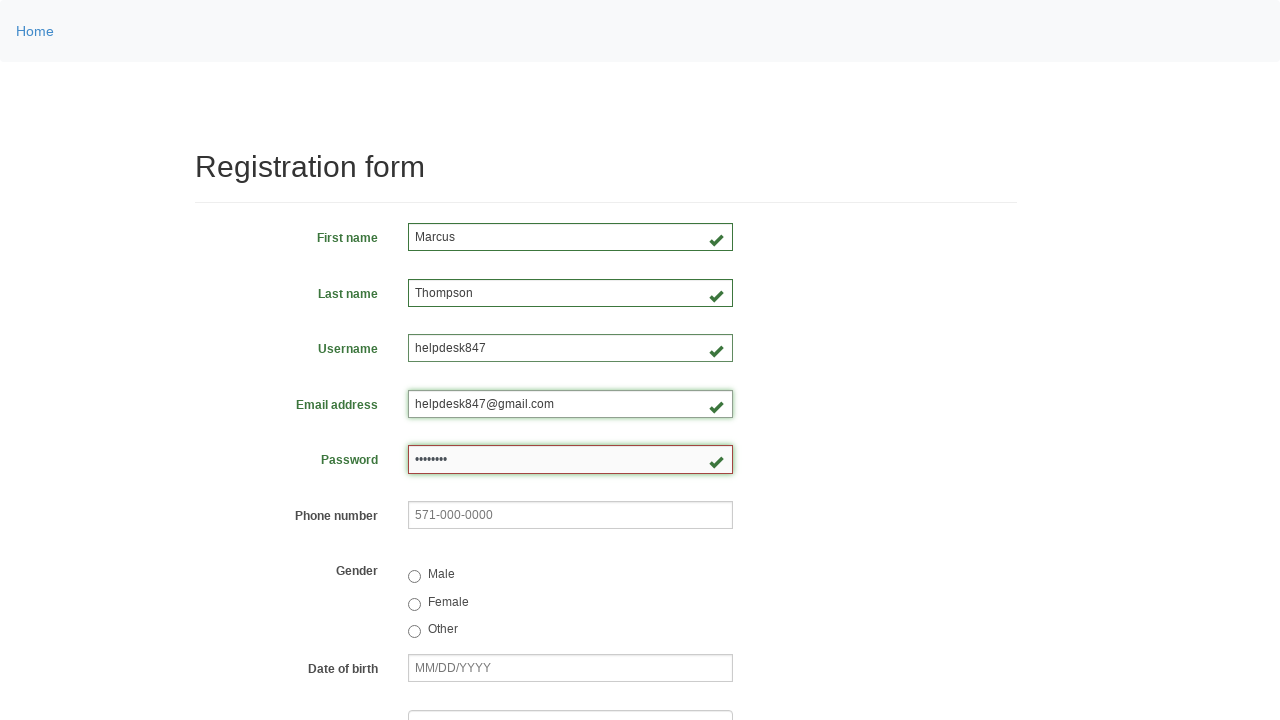

Entered phone number '571-482-9103' on input[name='phone']
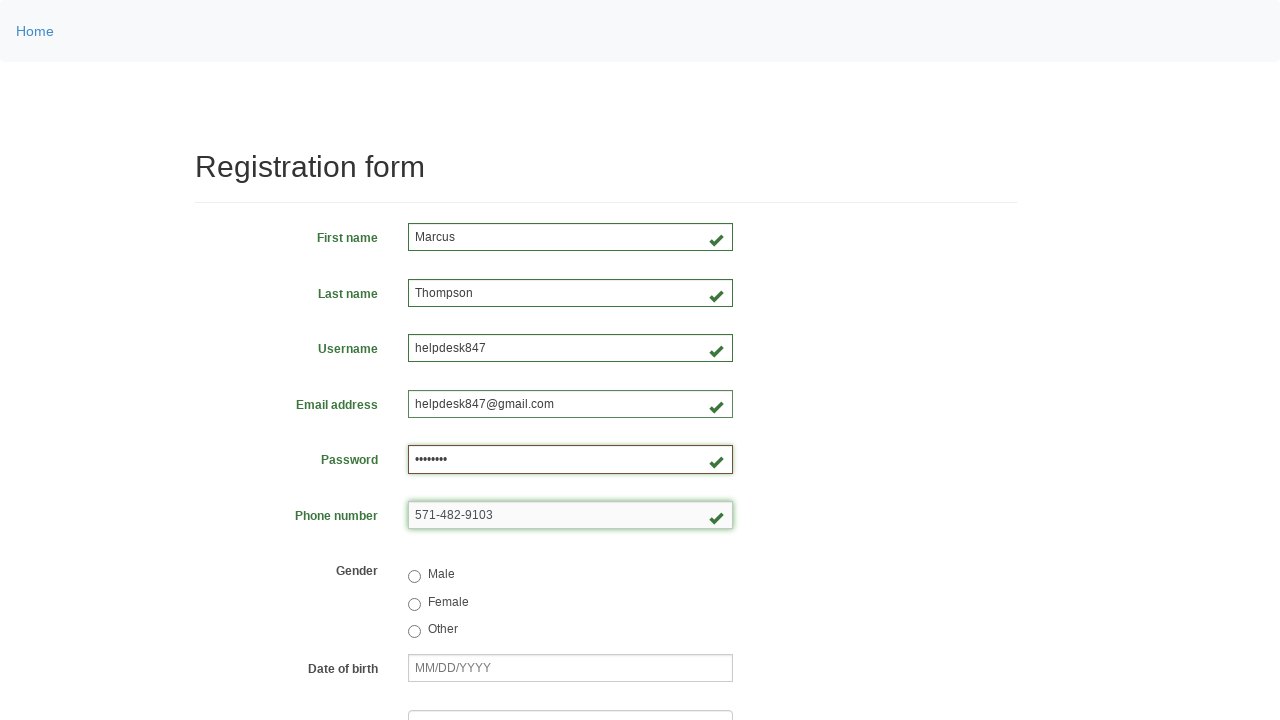

Selected gender as 'male' at (414, 577) on input[value='male']
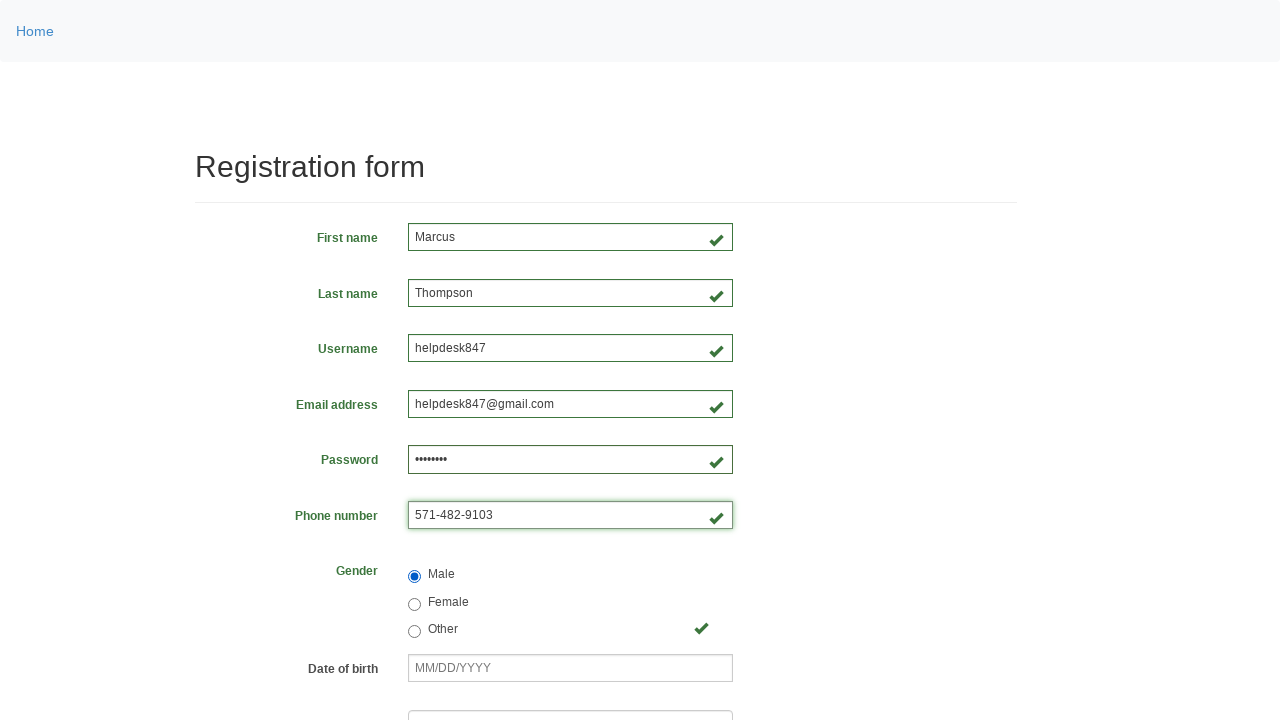

Entered date of birth '03/08/2000' on input[name='birthday']
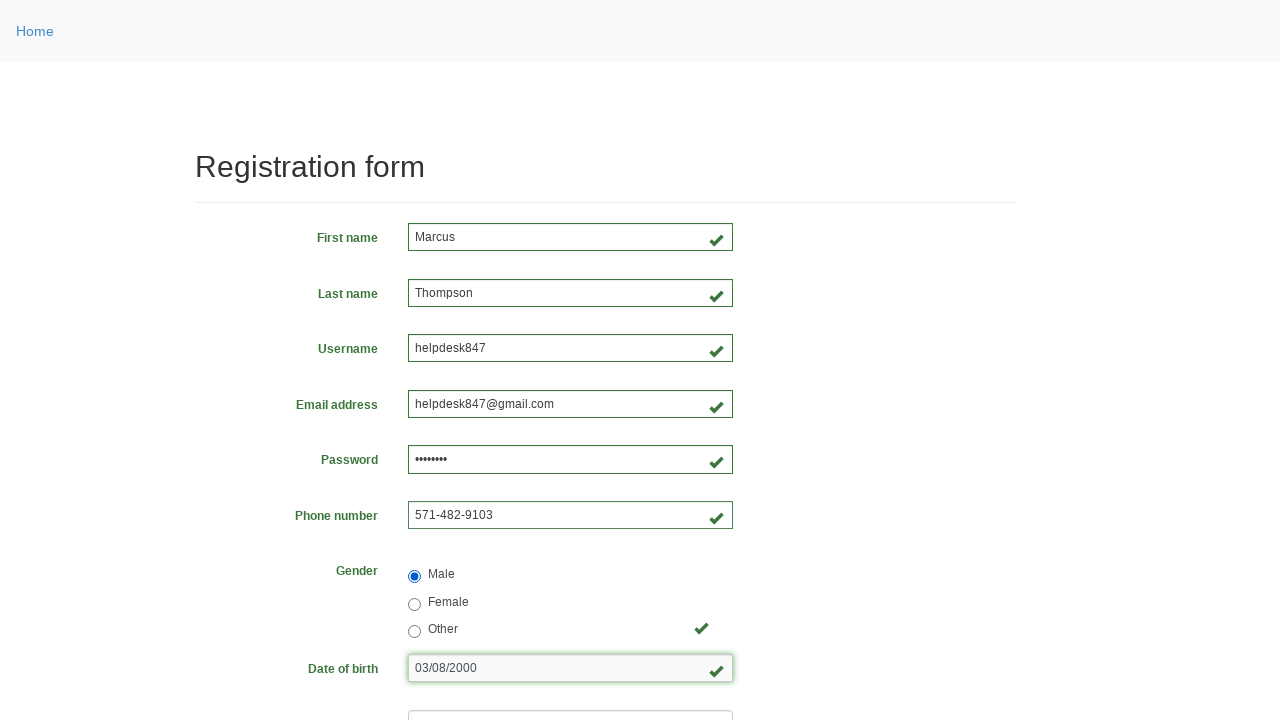

Selected department from dropdown at index 3 on select[name='department']
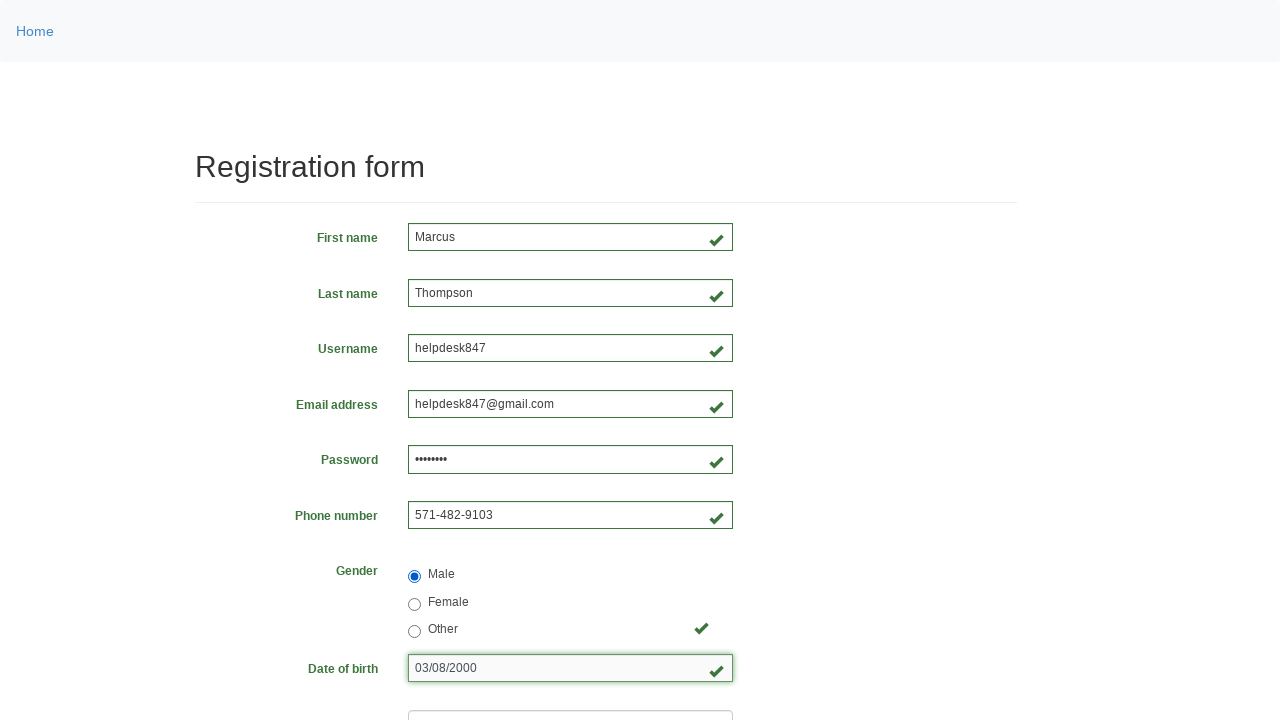

Selected job title from dropdown at index 2 on select[name='job_title']
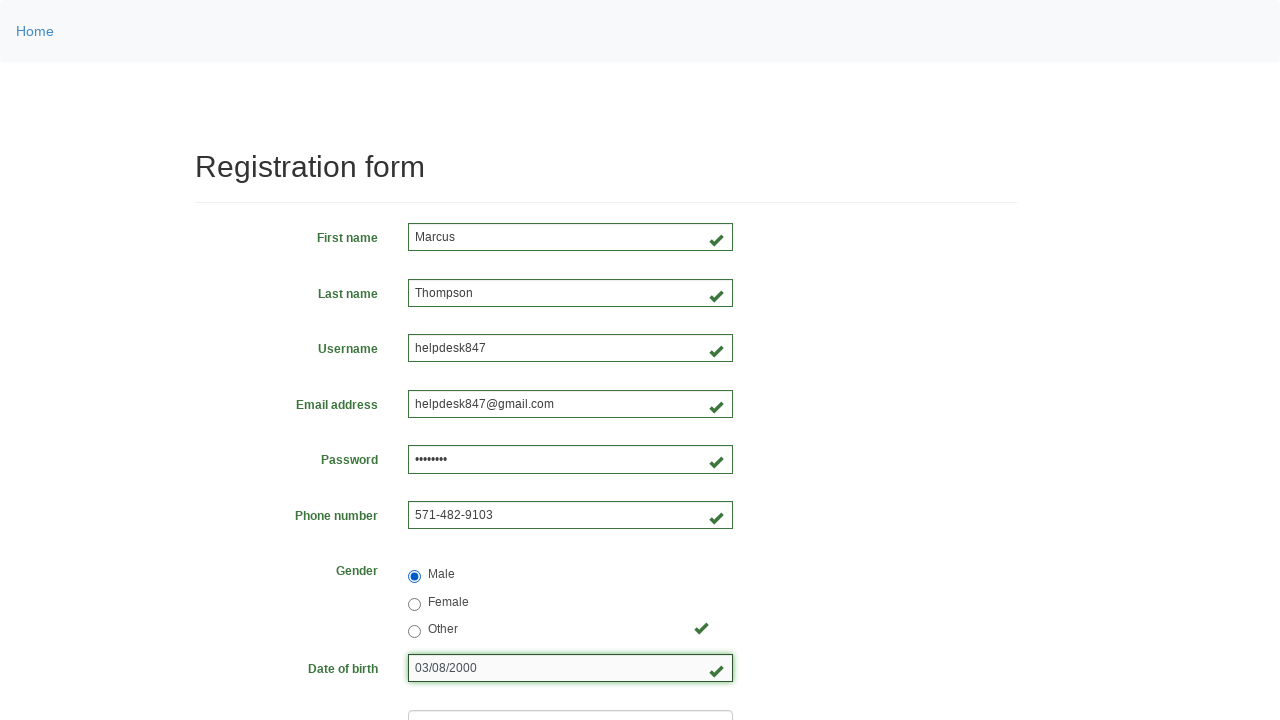

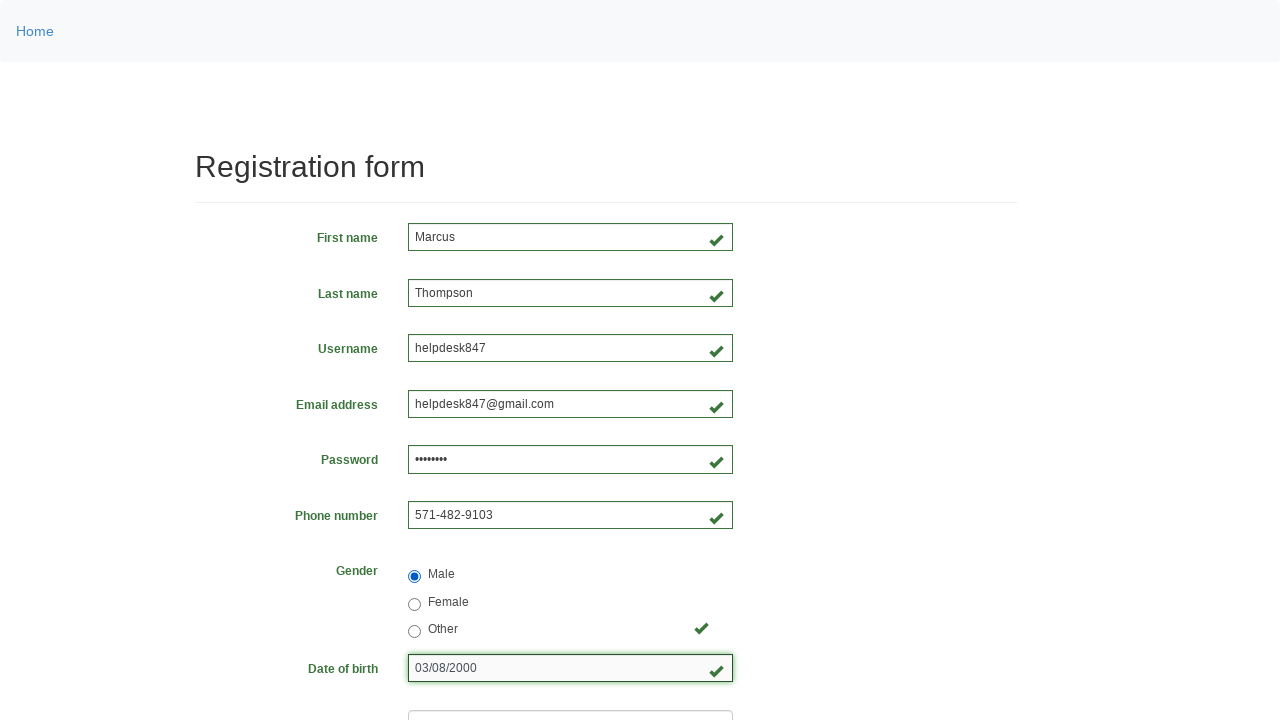